Tests window switching using a reusable approach - clicks link to open new tab, switches to it, and verifies the title

Starting URL: https://the-internet.herokuapp.com/windows

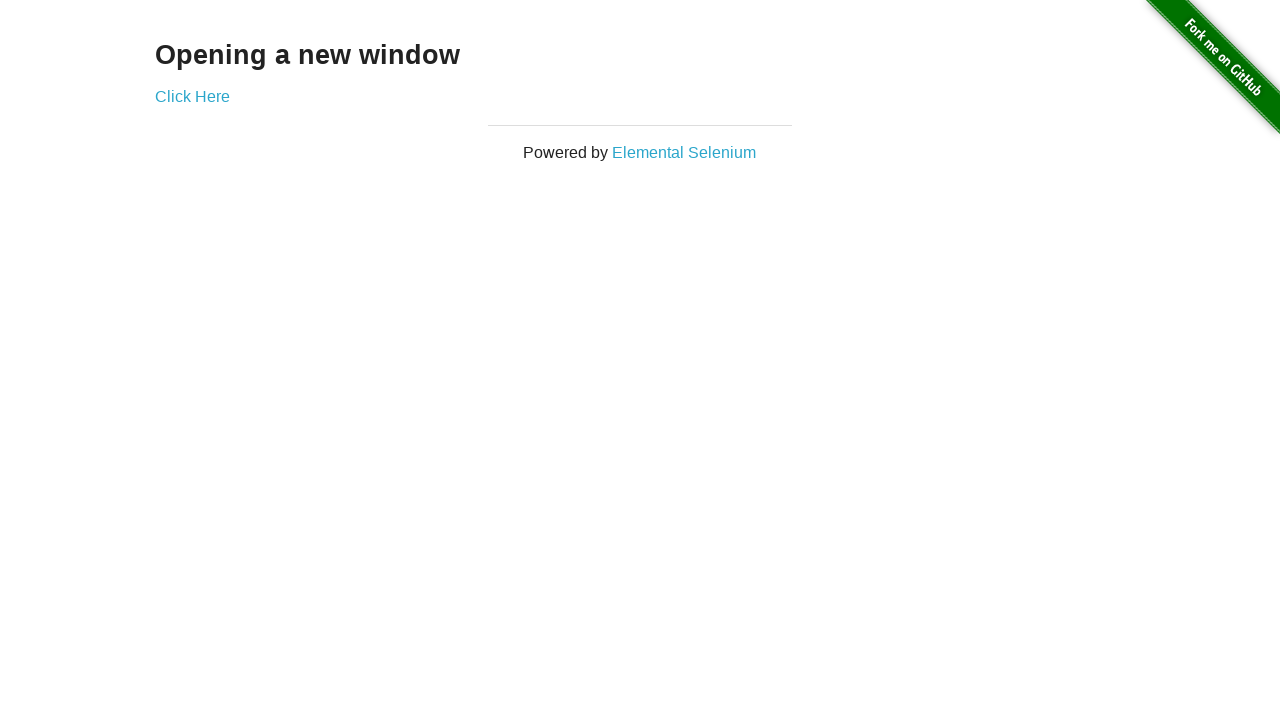

Clicked 'Click Here' link to open new tab at (192, 96) on text=Click Here
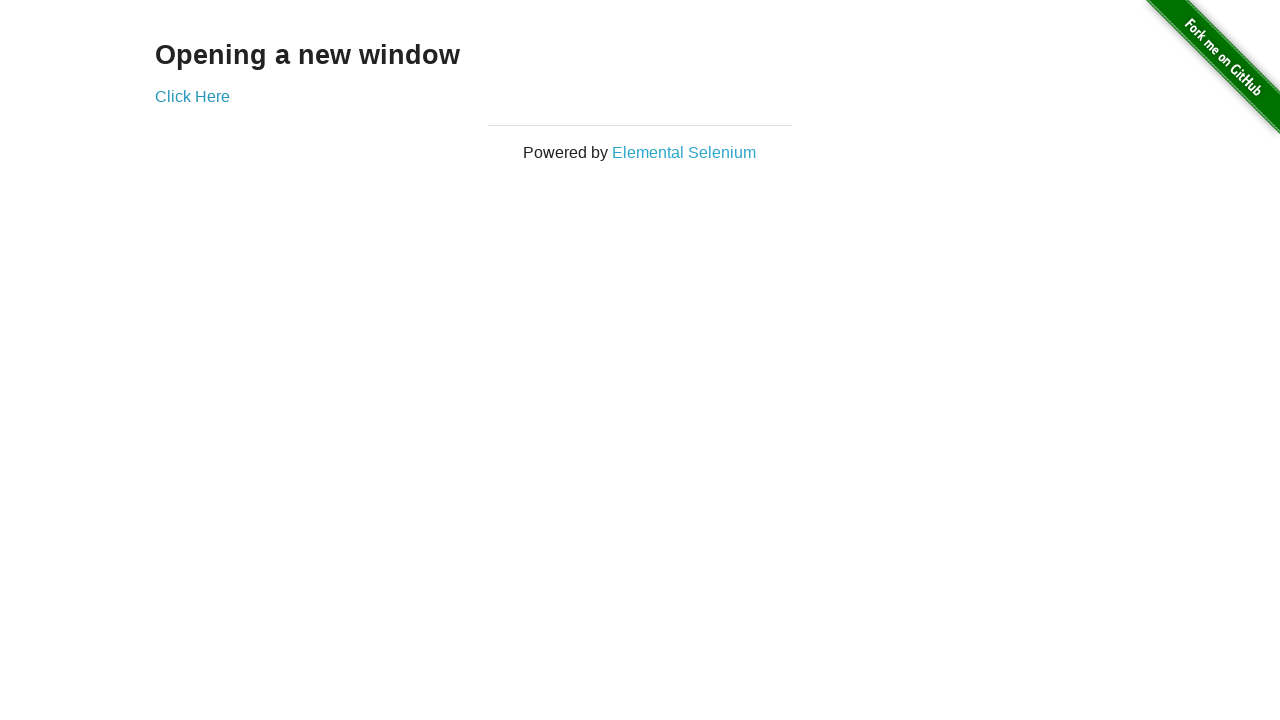

Captured new page/tab reference
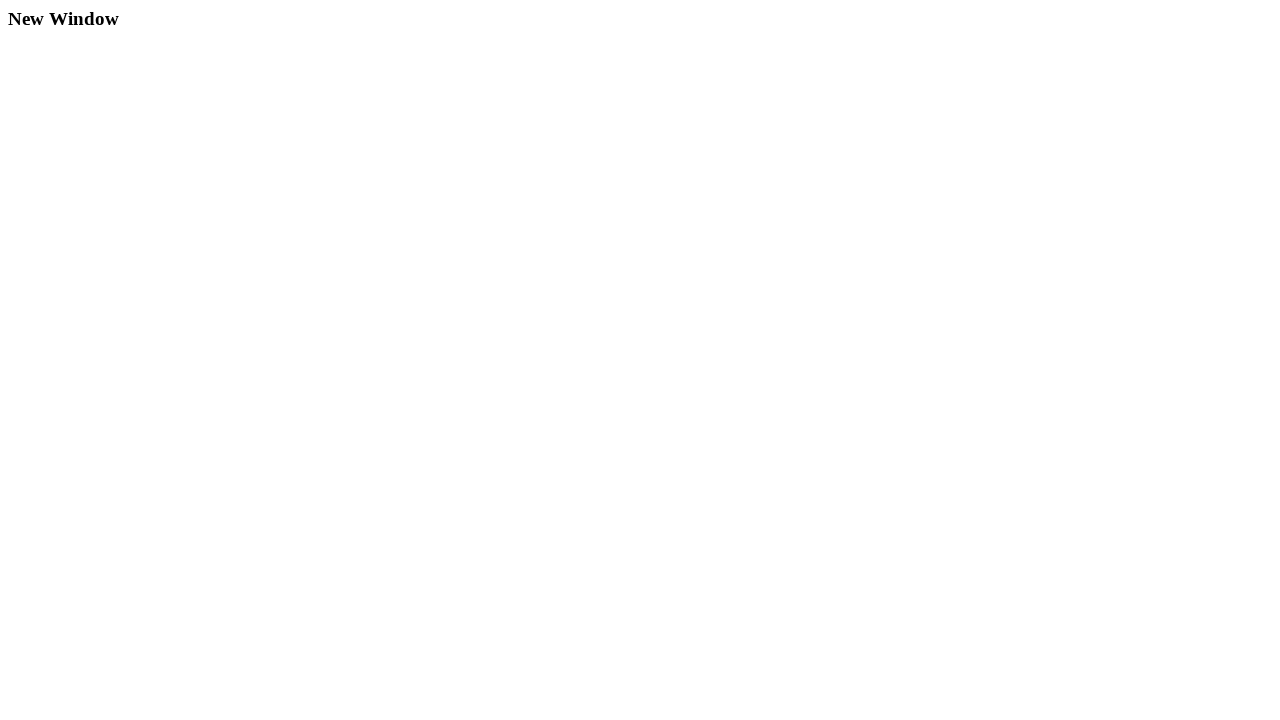

New page loaded successfully
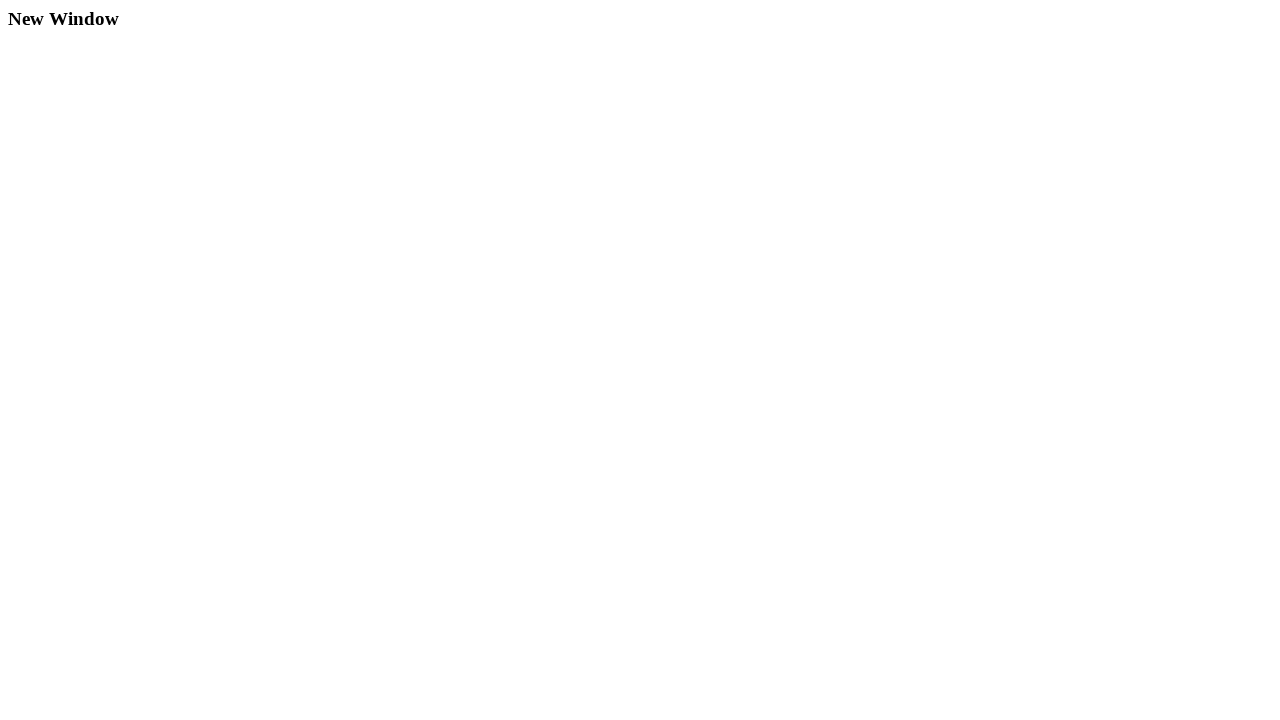

Verified new window title is 'New Window'
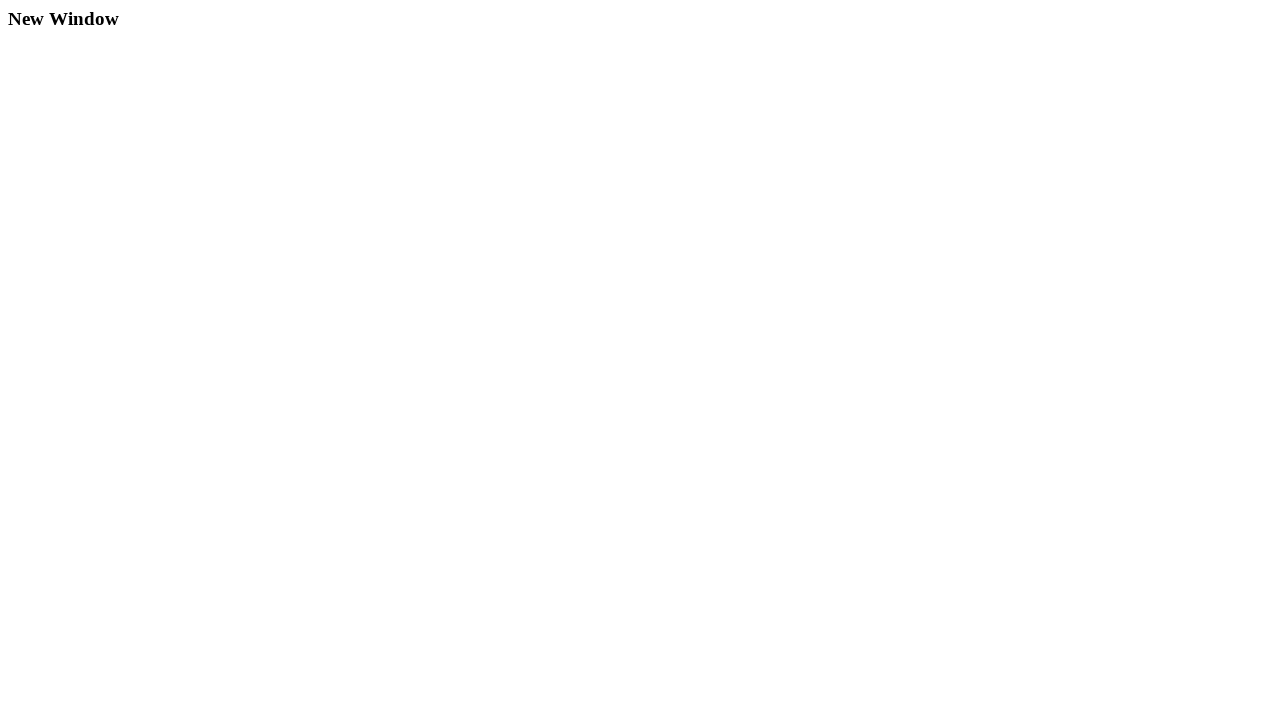

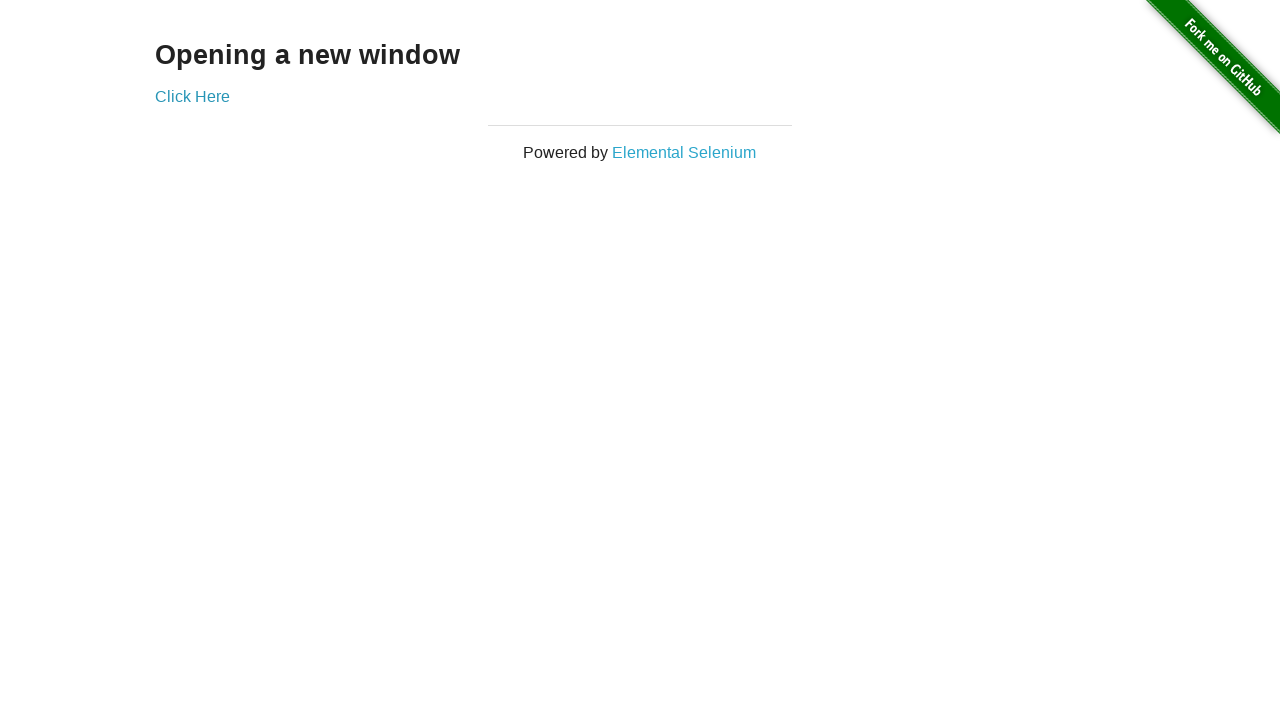